Tests a form that requires calculating the sum of two numbers and selecting the result from a dropdown menu before submitting

Starting URL: http://suninjuly.github.io/selects2.html

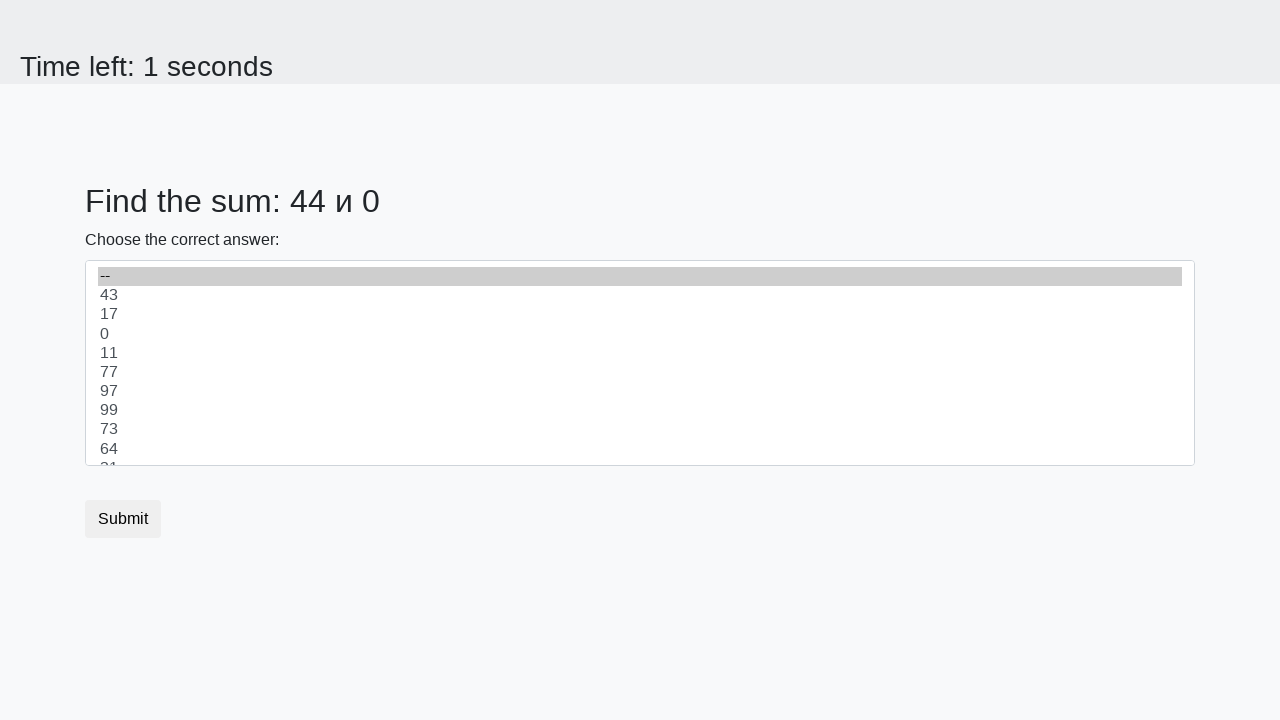

Retrieved first number from the page
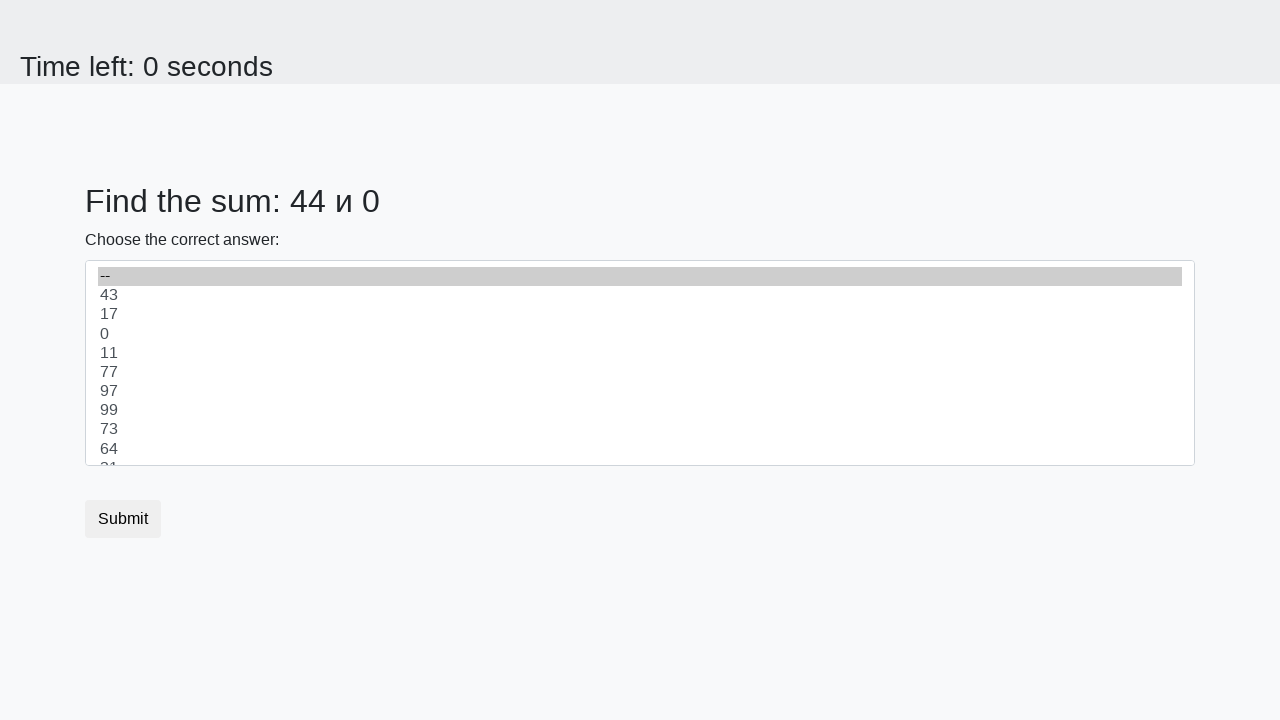

Retrieved second number from the page
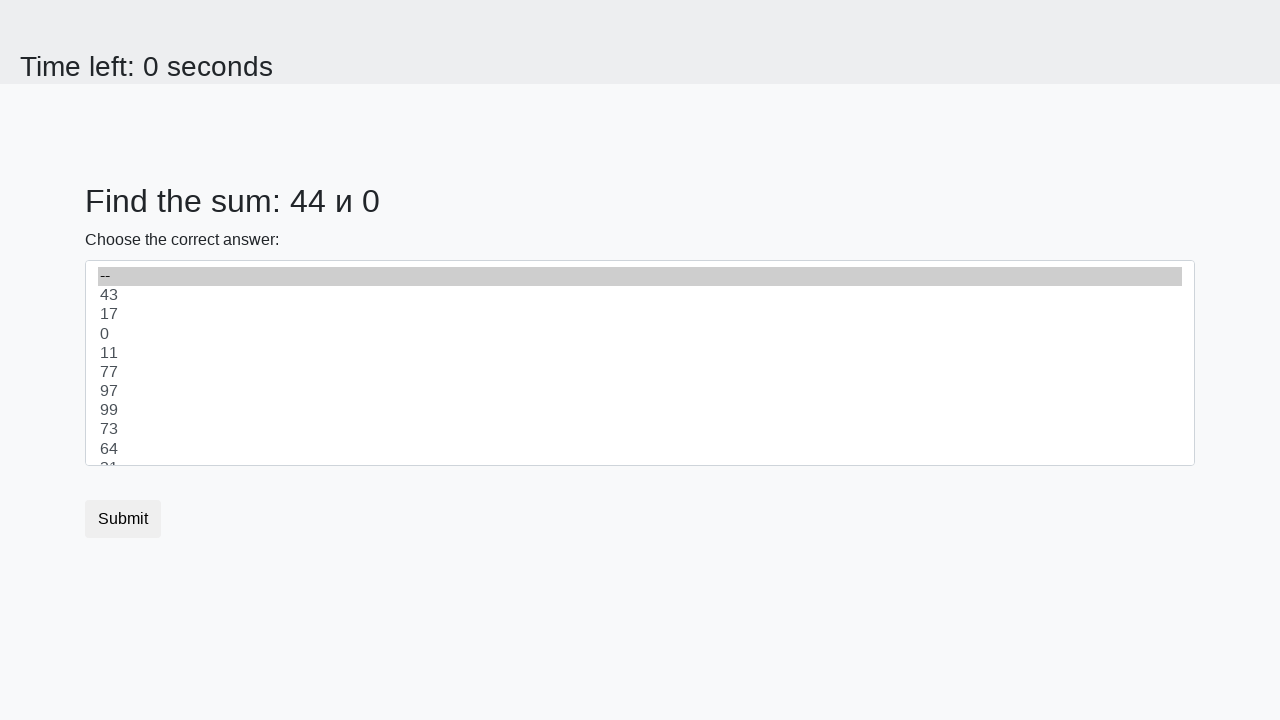

Calculated sum of 44 + 0 = 44
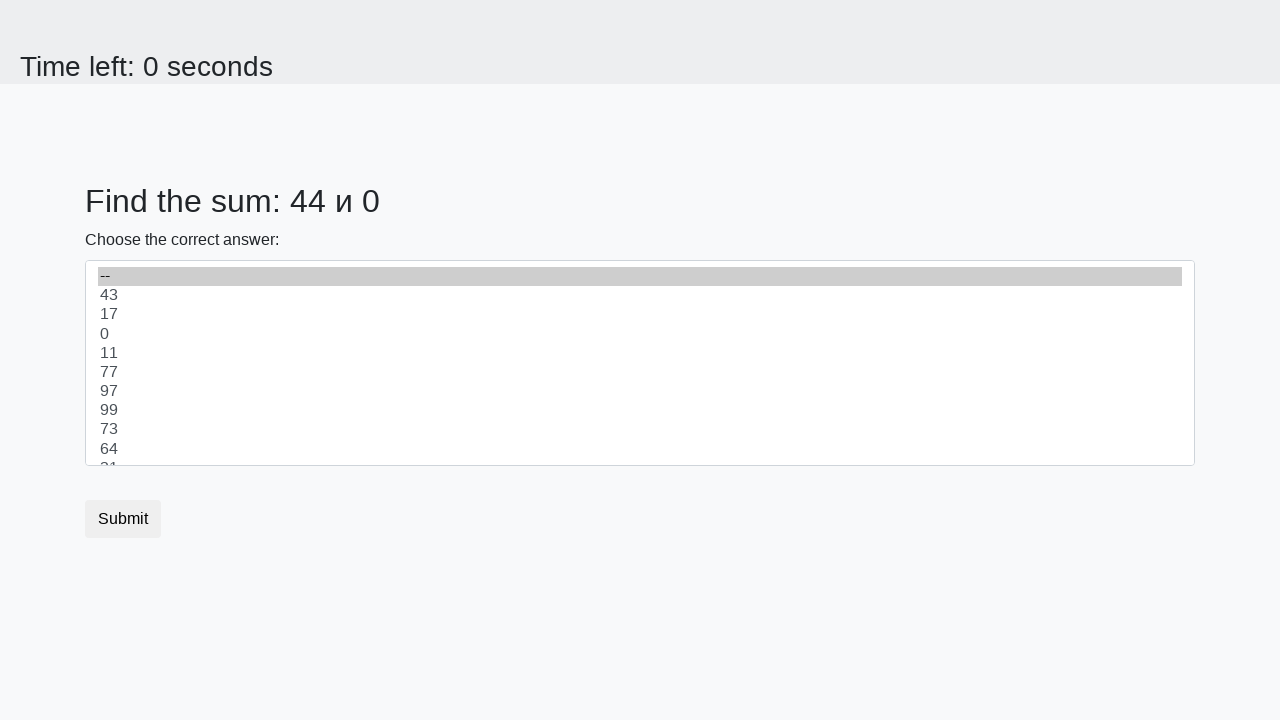

Selected 44 from dropdown menu on .custom-select
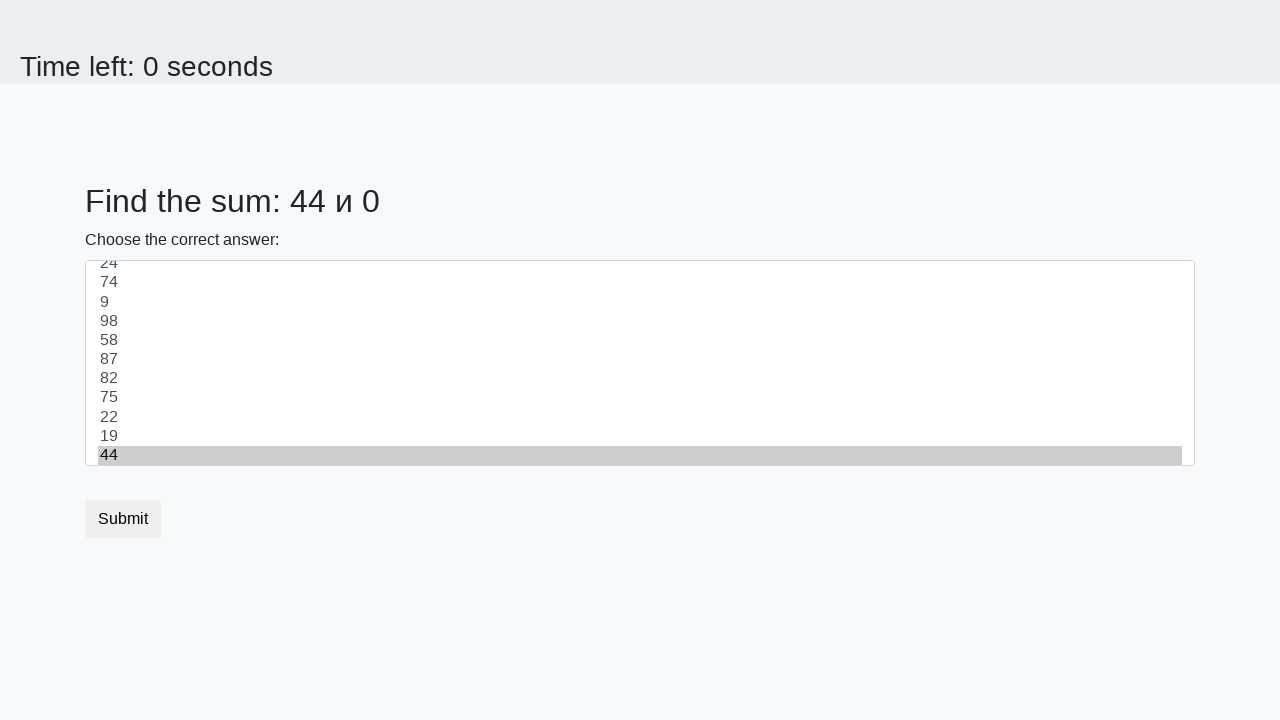

Clicked submit button to submit the form at (123, 519) on [type="submit"]
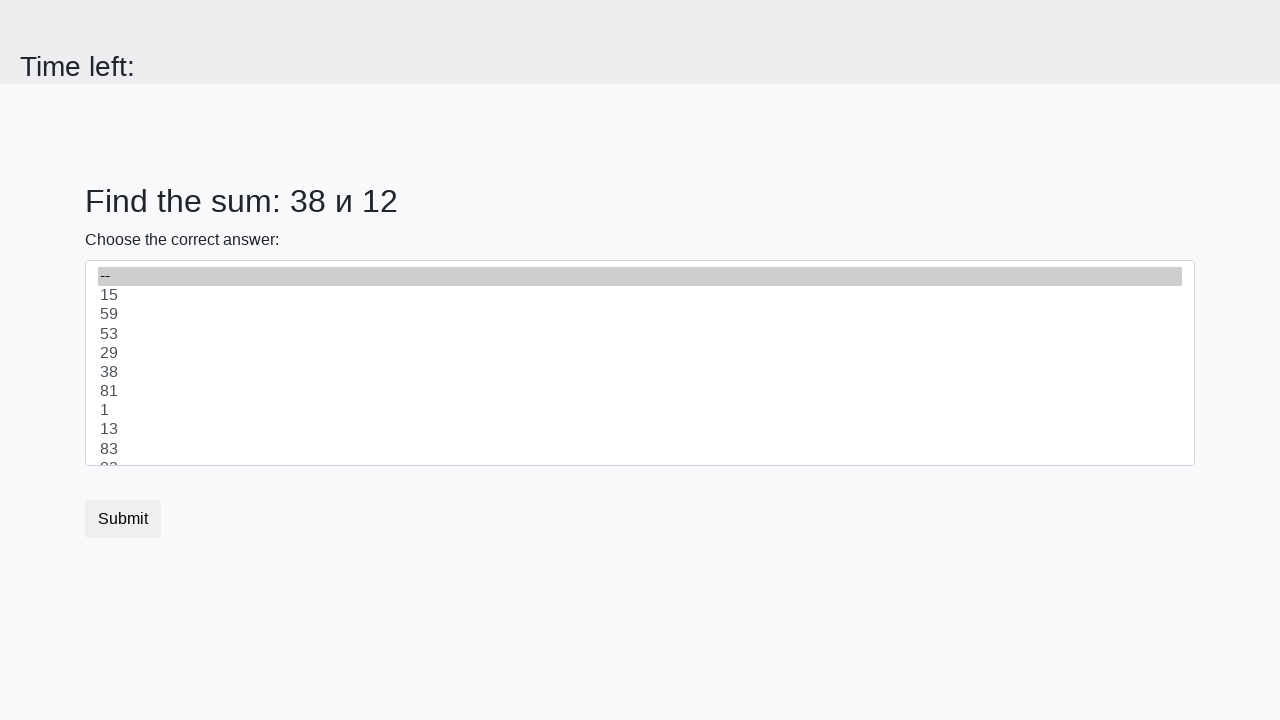

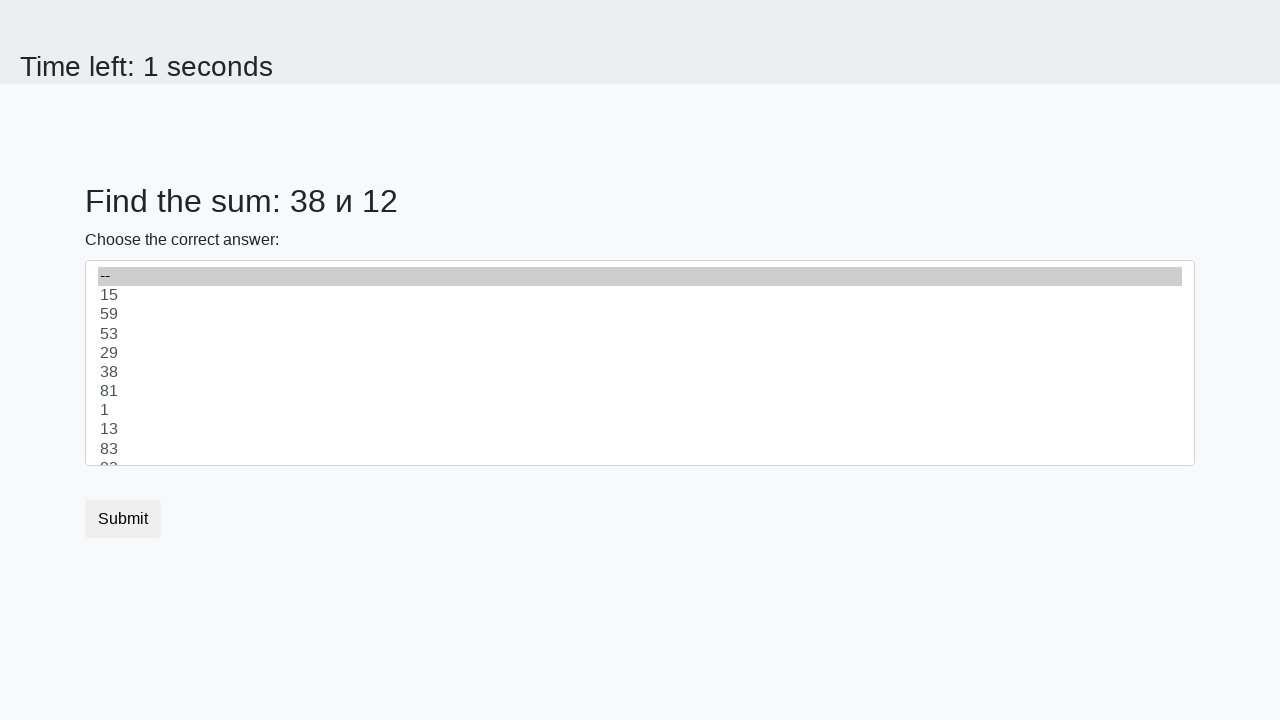